Tests multiple window handling by clicking a link that opens a new window, switching to the new window, and then closing it

Starting URL: https://the-internet.herokuapp.com/windows

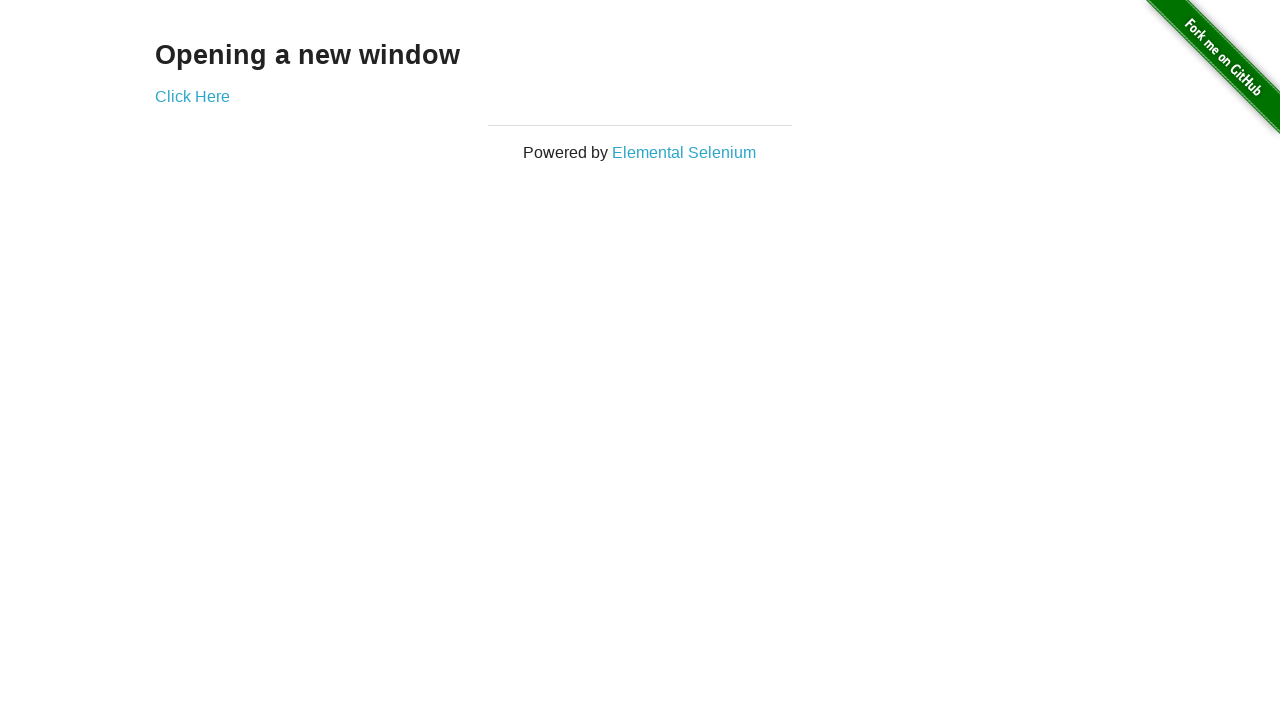

Clicked link to open new window at (684, 152) on a[href*='elemental']
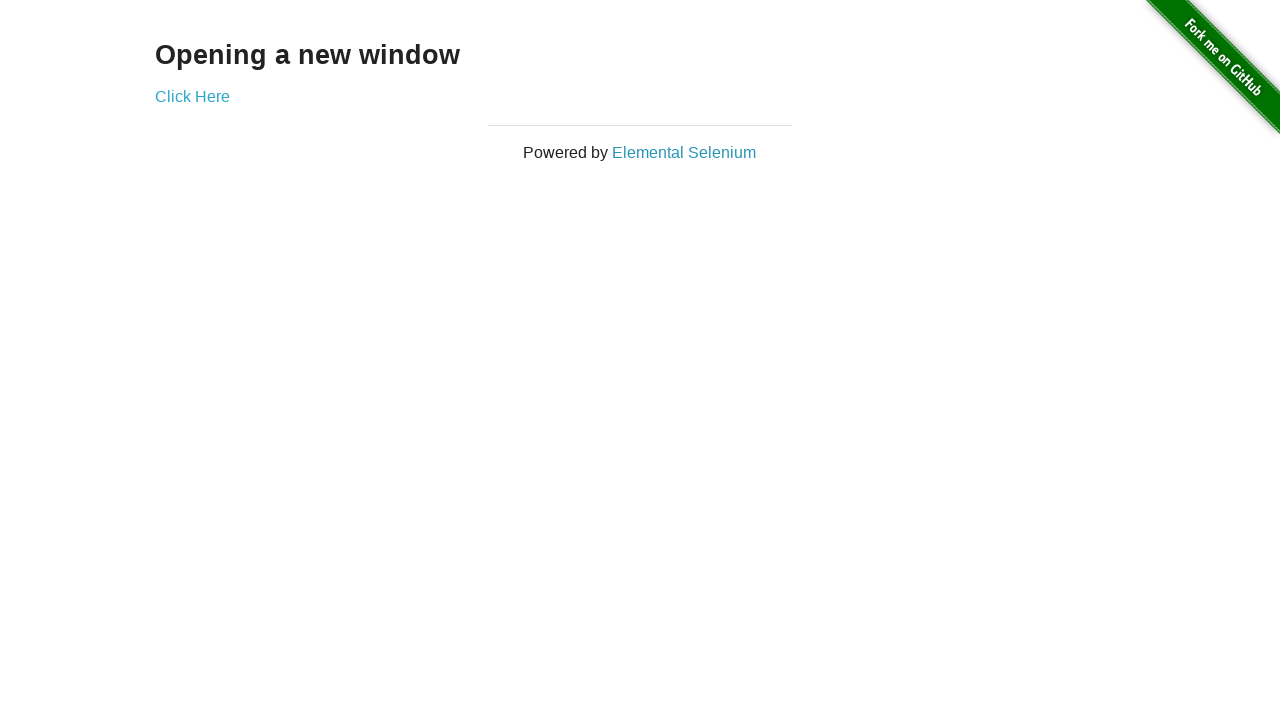

Switched to new window
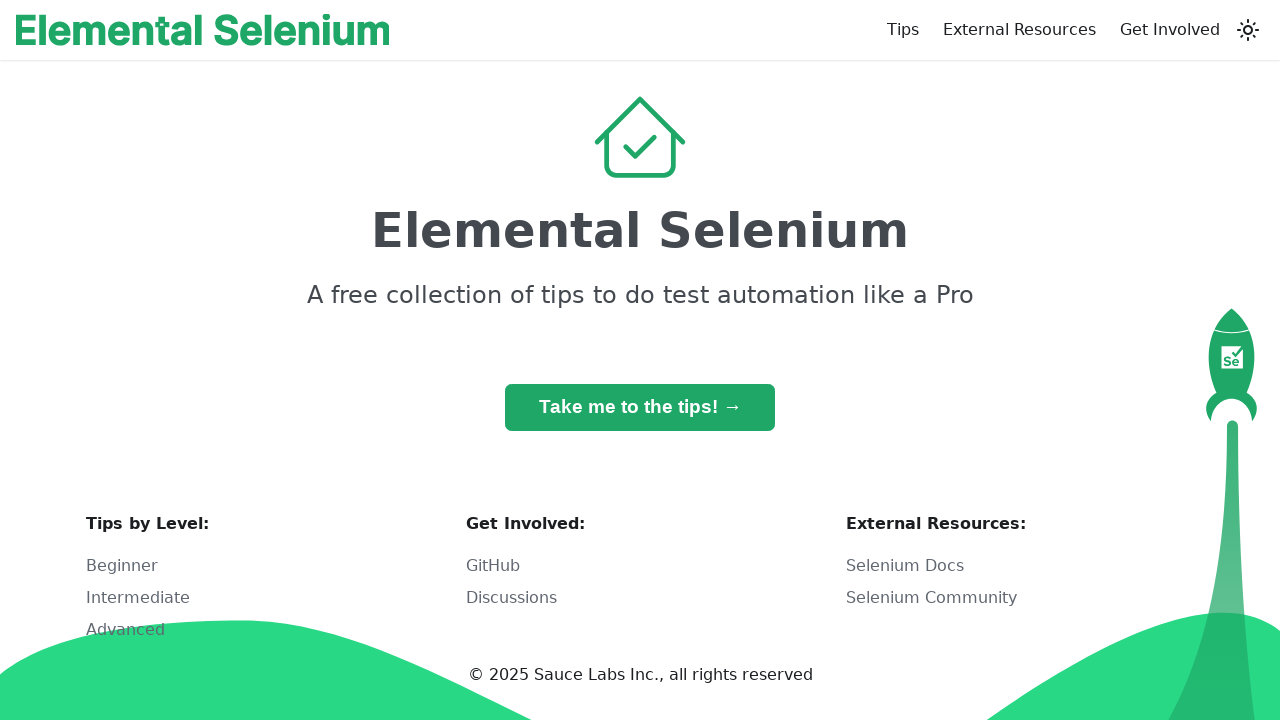

New window finished loading
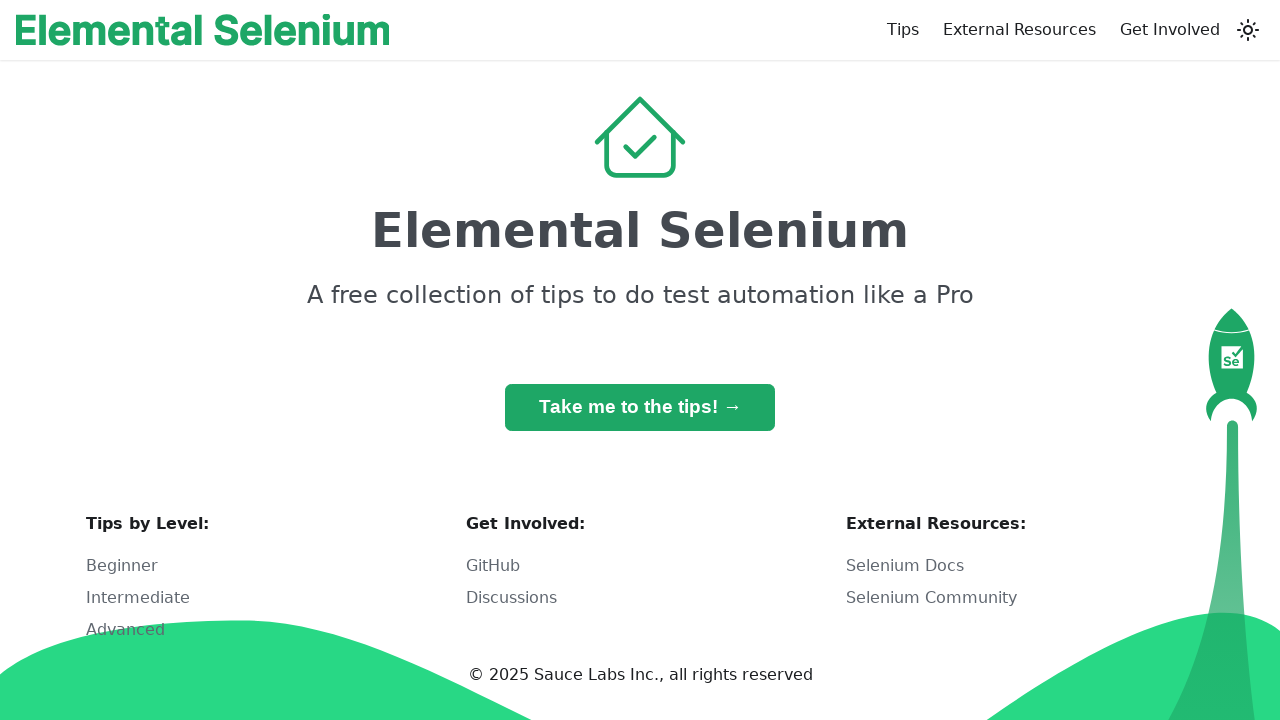

Closed new window
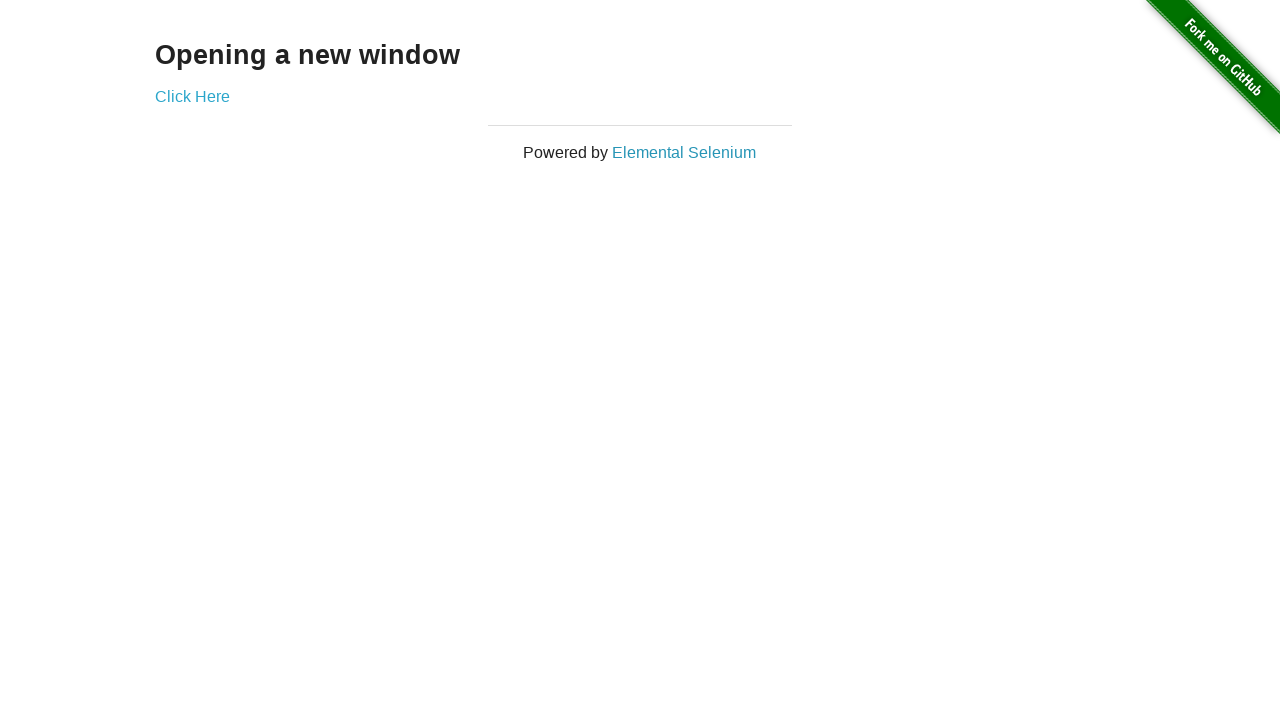

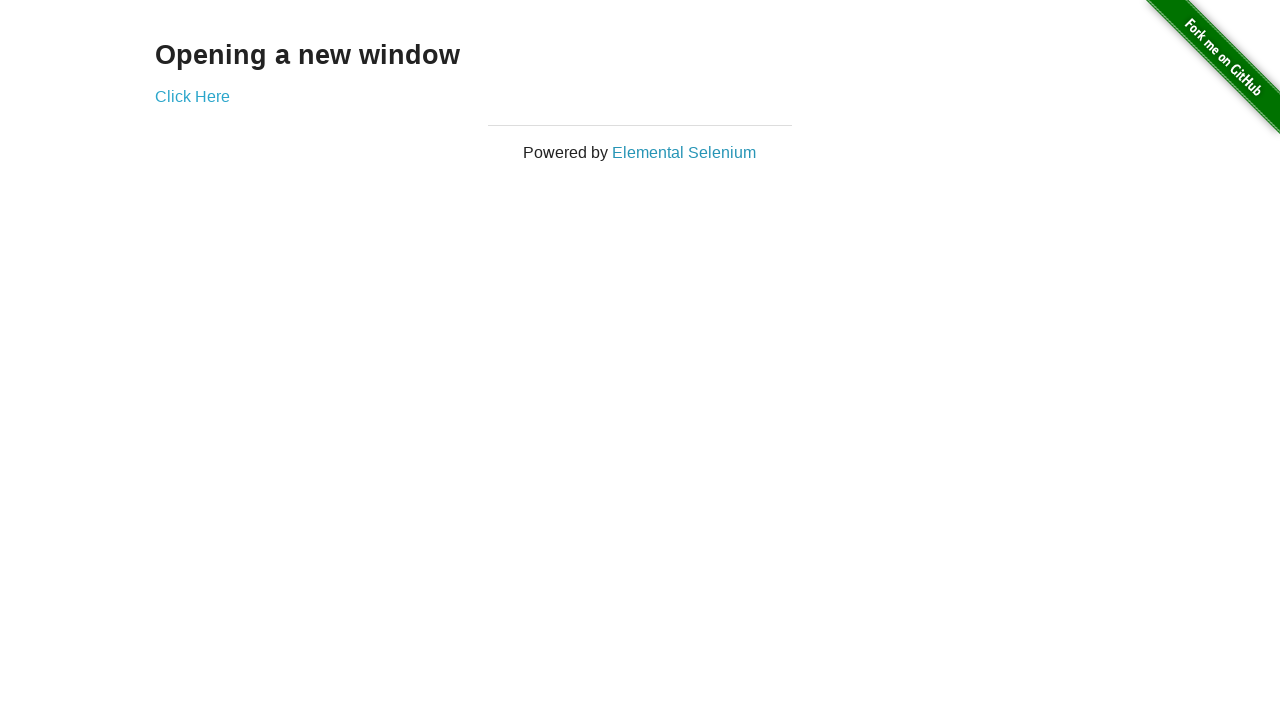